Tests radio button and checkbox interaction on a Selenium practice page by selecting a female radio button, a Python checkbox, and a code checkbox.

Starting URL: http://seleniumpractise.blogspot.in/2016/08/how-to-automate-radio-button-in.html

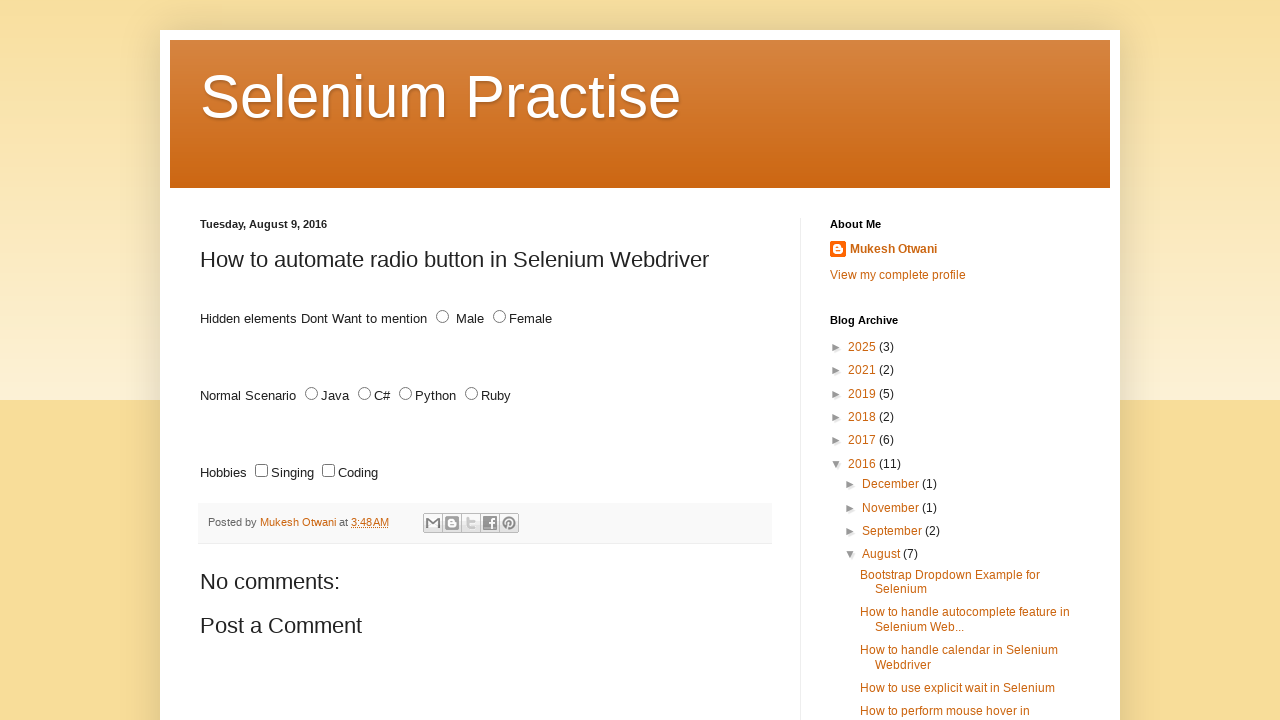

Selected the female radio button at (500, 317) on #female
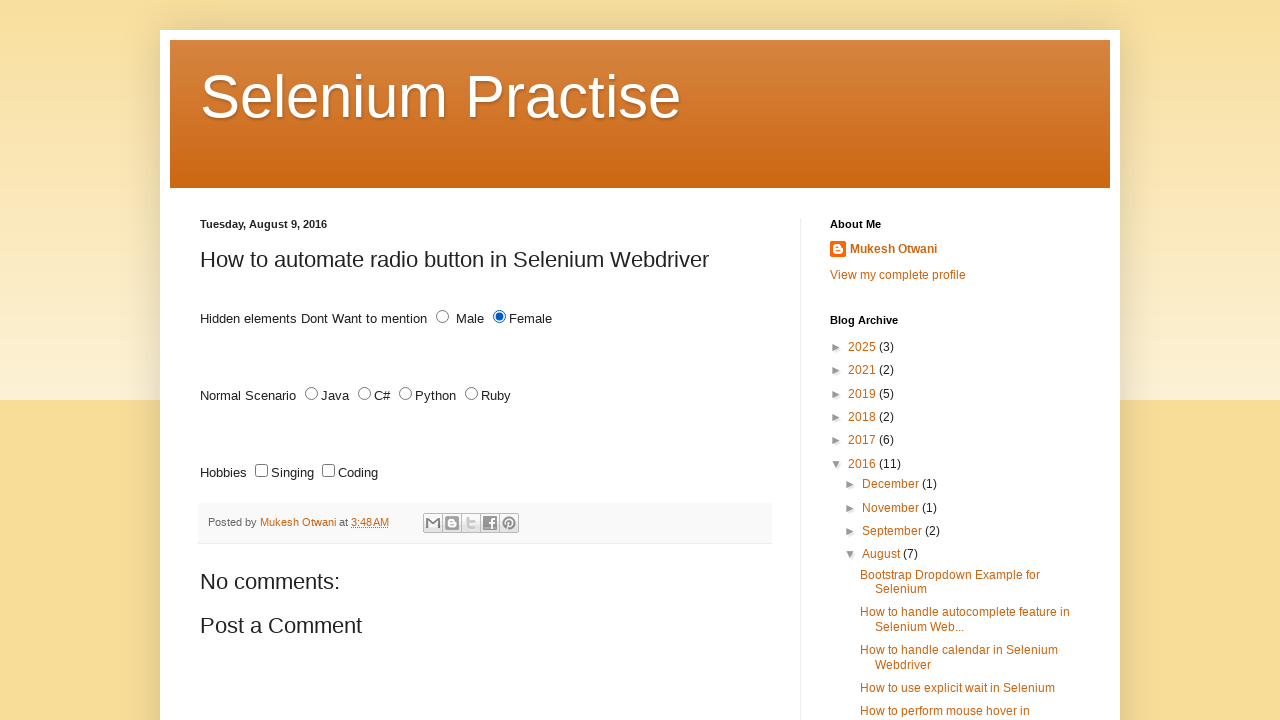

Selected the Python checkbox at (406, 394) on #python
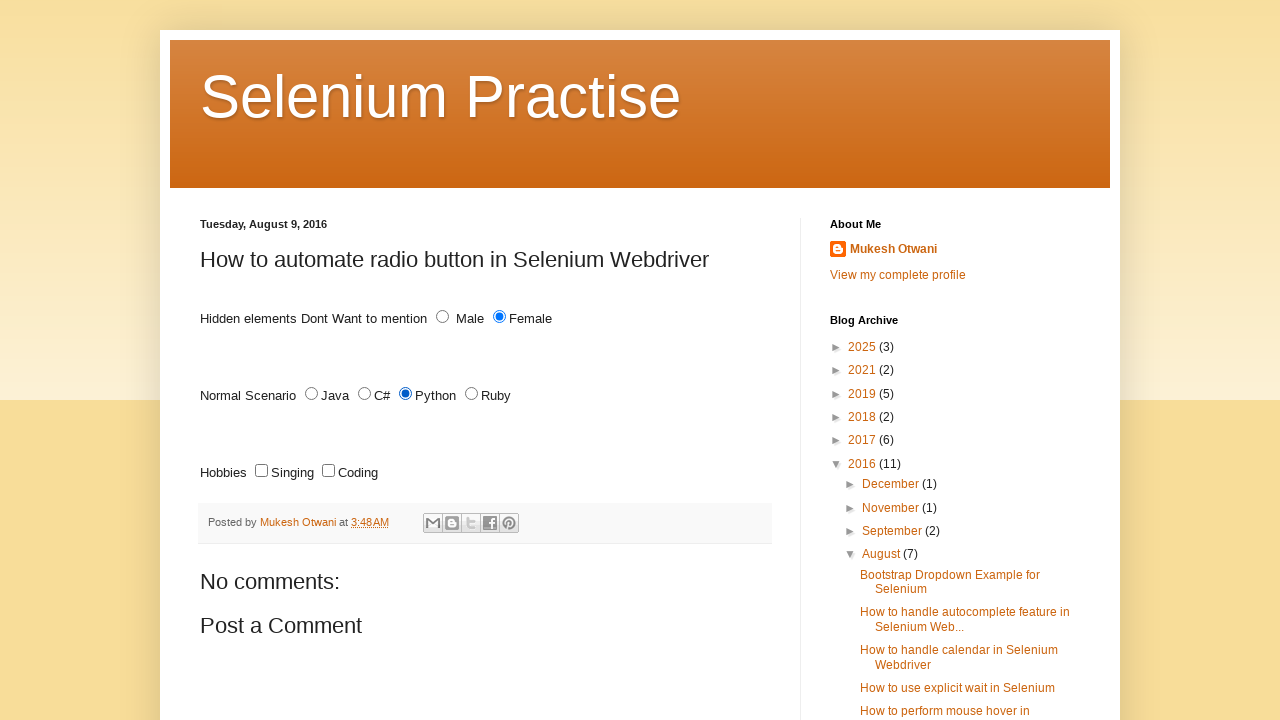

Selected the code checkbox at (328, 471) on #code
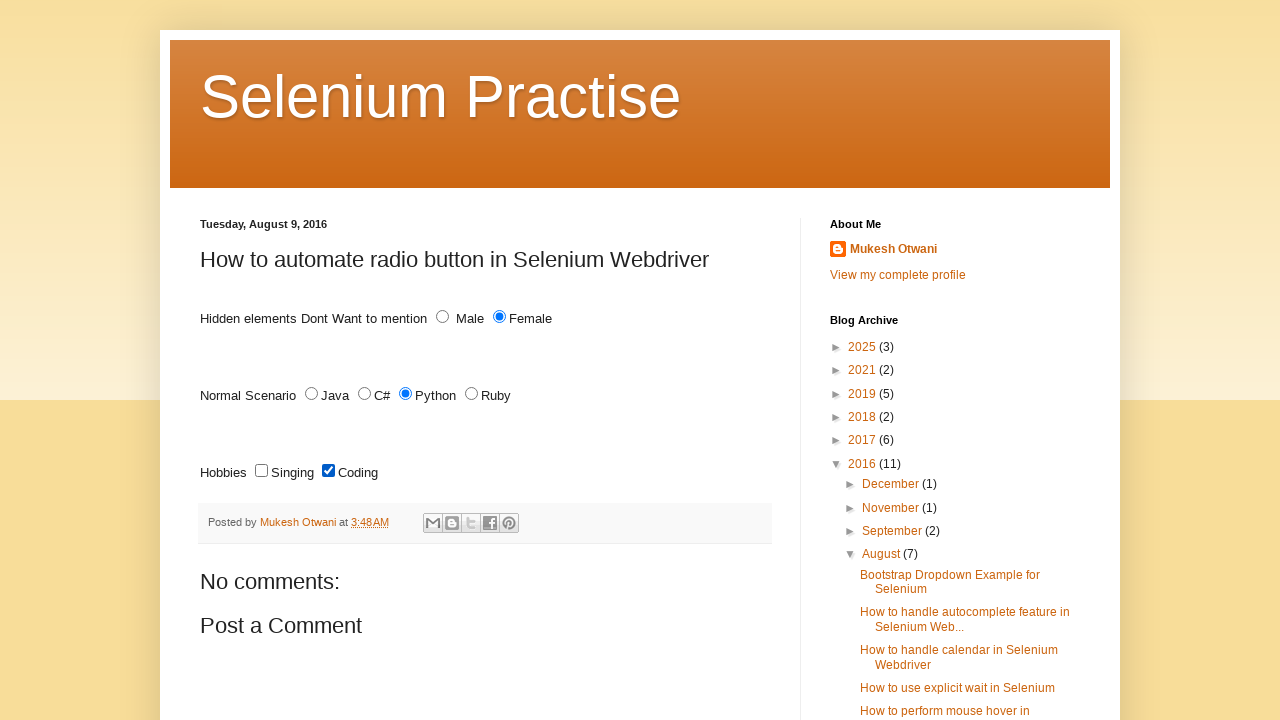

Waited 1000ms to observe the selections
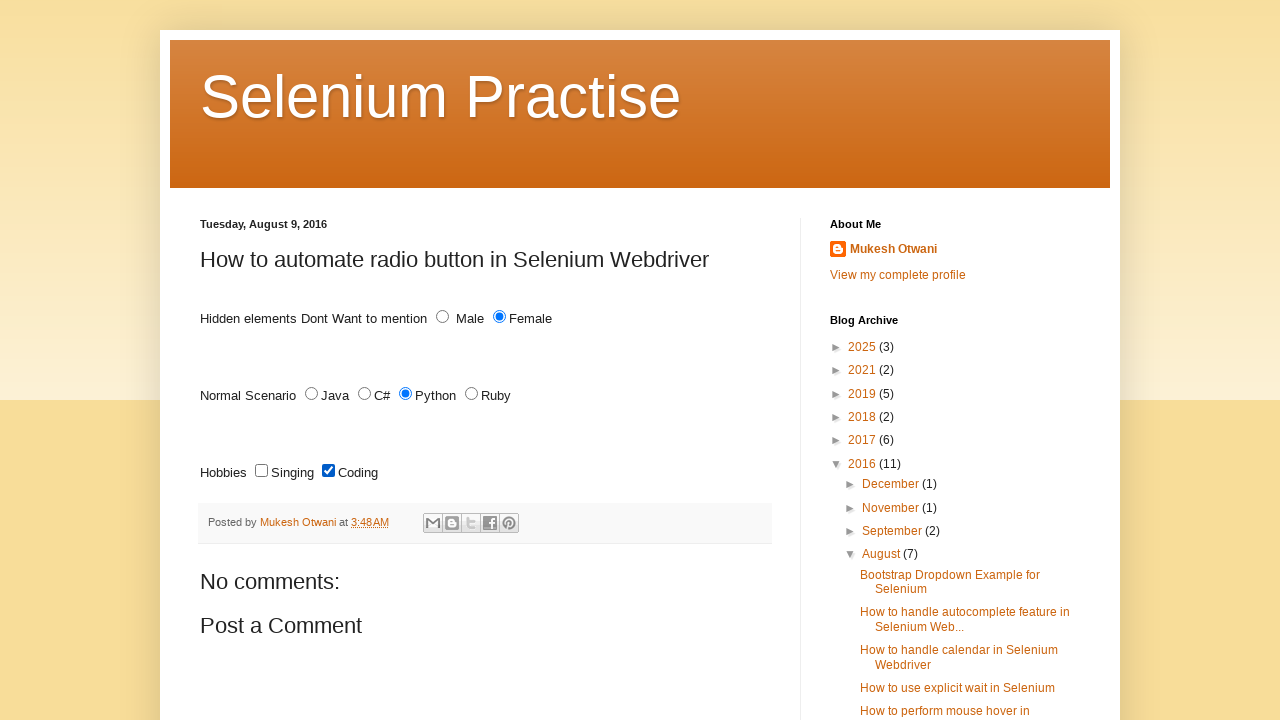

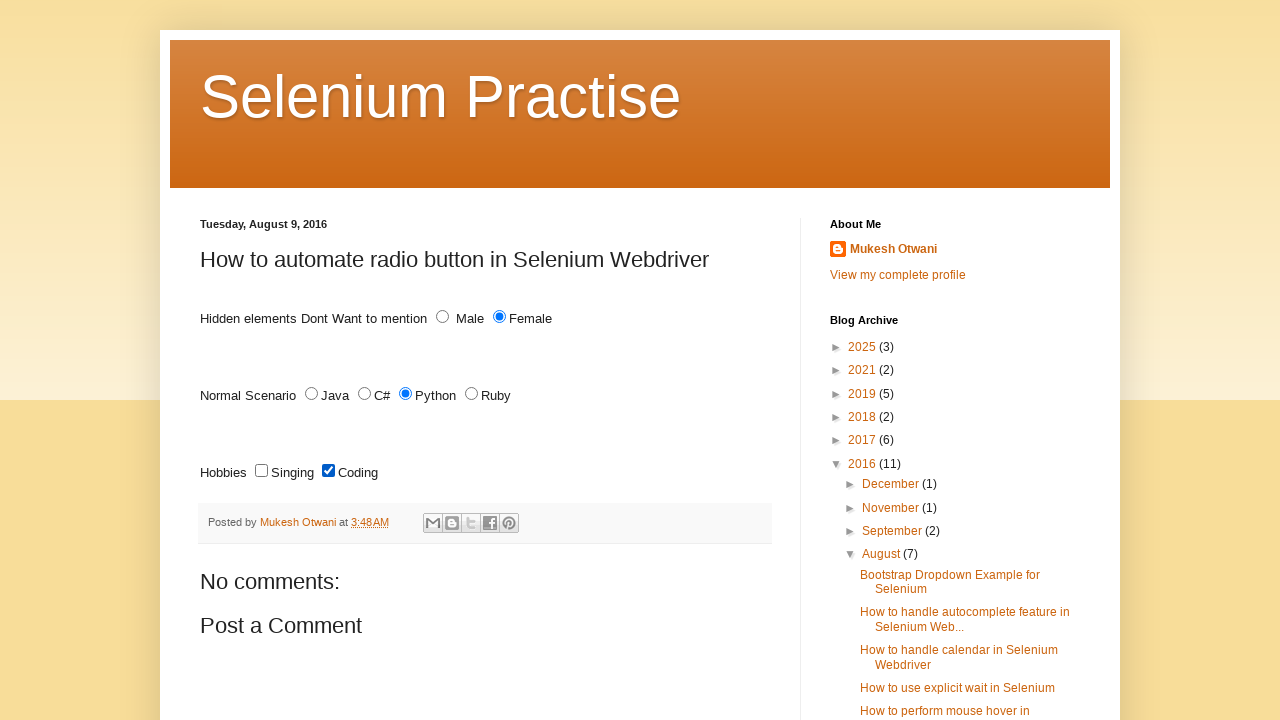